Tests iframe interaction by switching to an iframe containing a resizable element, performing a drag-and-drop resize action, then switching back to the main content and clicking a navigation menu item.

Starting URL: https://jqueryui.com/resizable/

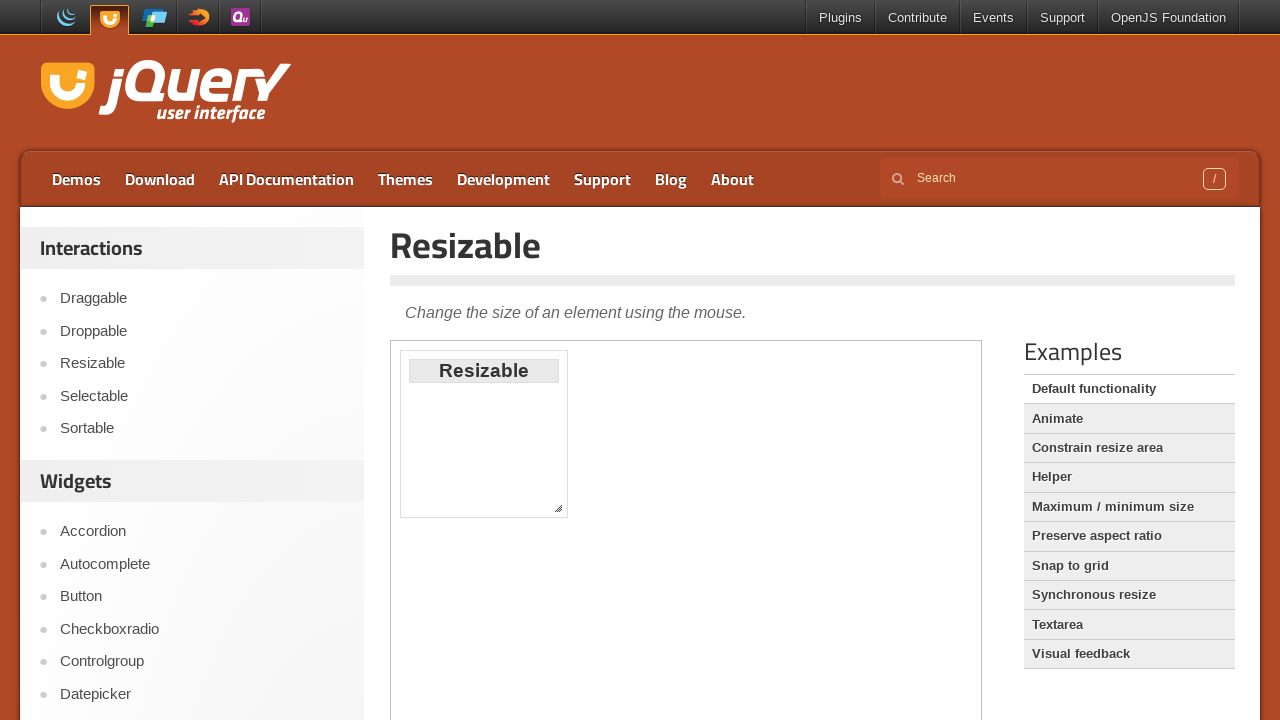

Waited for page to load with domcontentloaded state
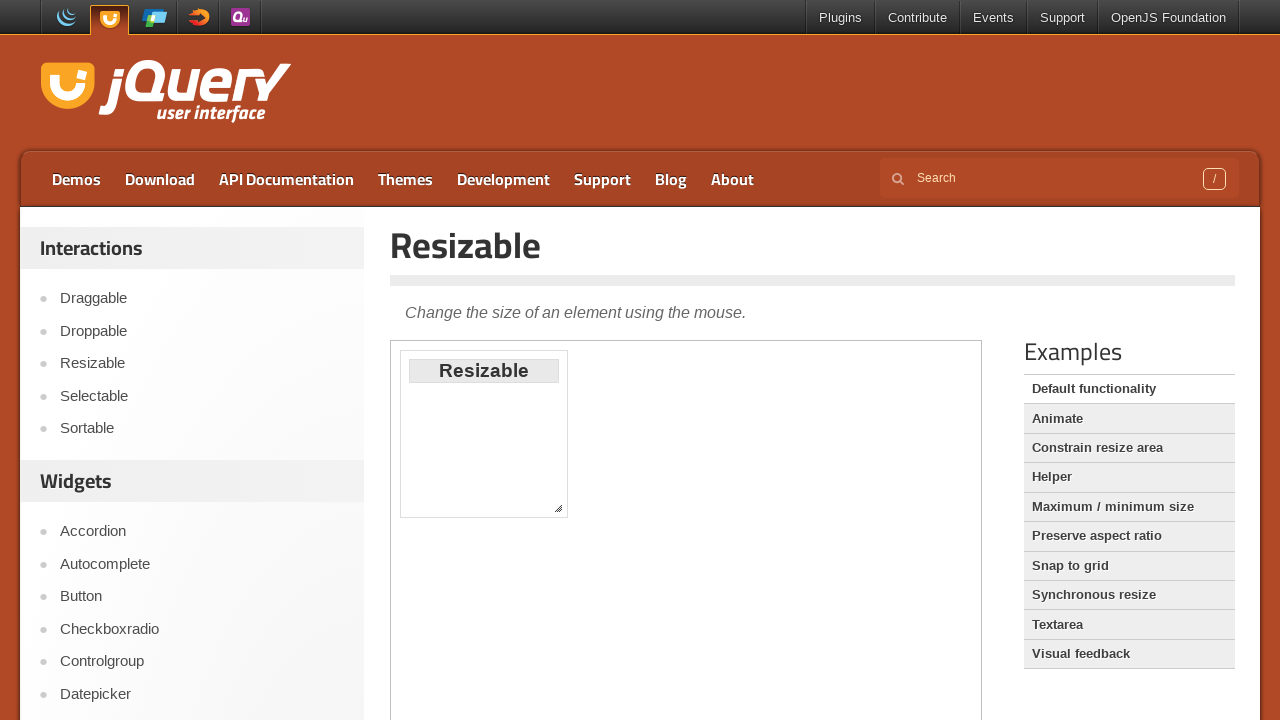

Located the demo iframe
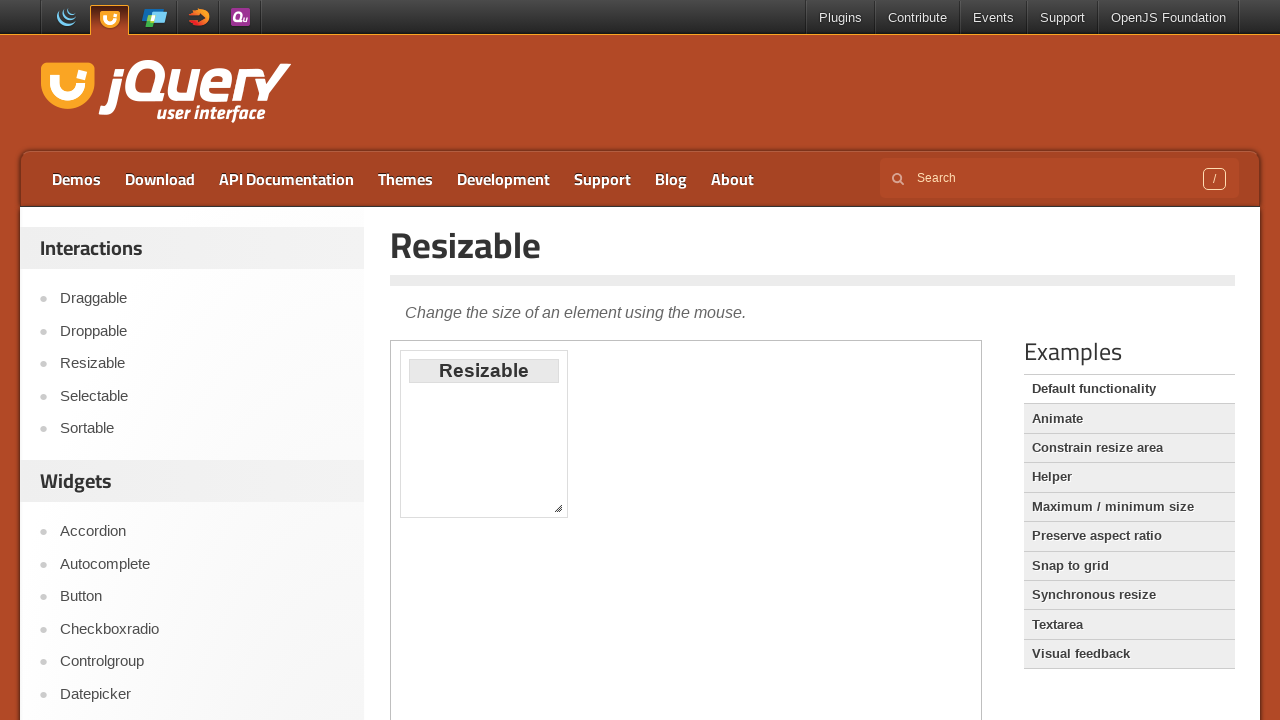

Located the resize handle within the iframe
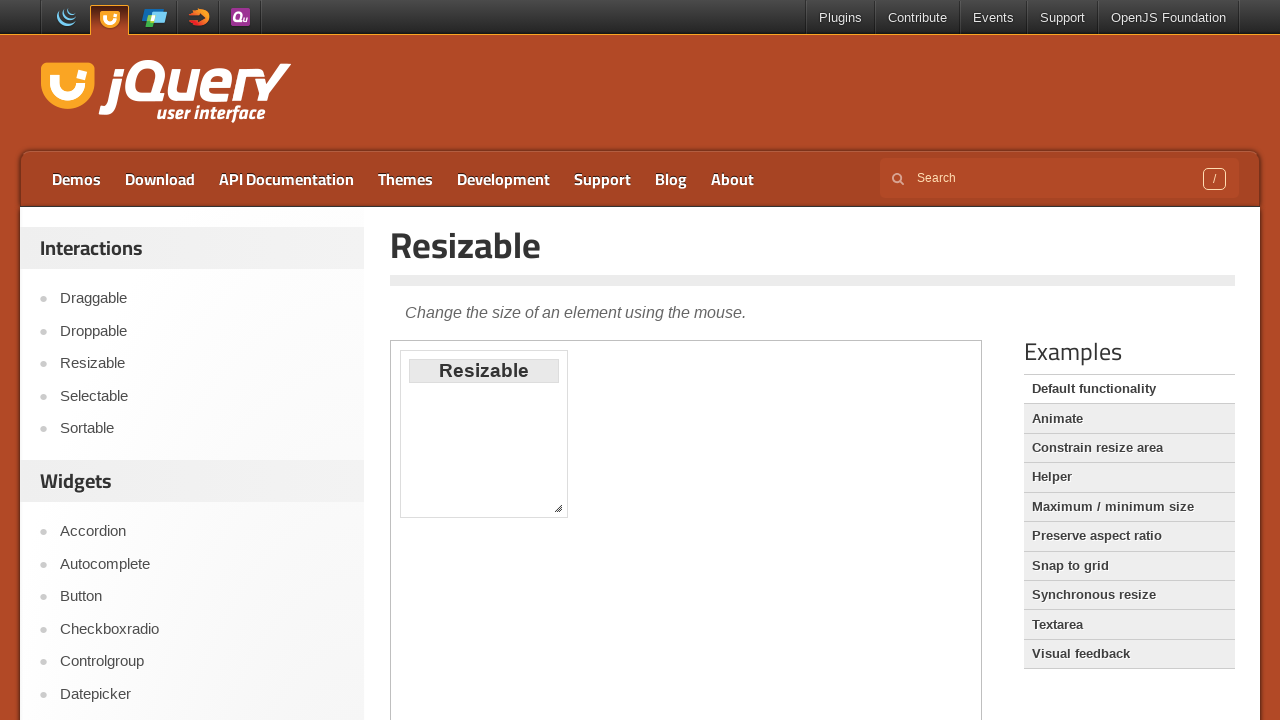

Retrieved bounding box of the resize handle
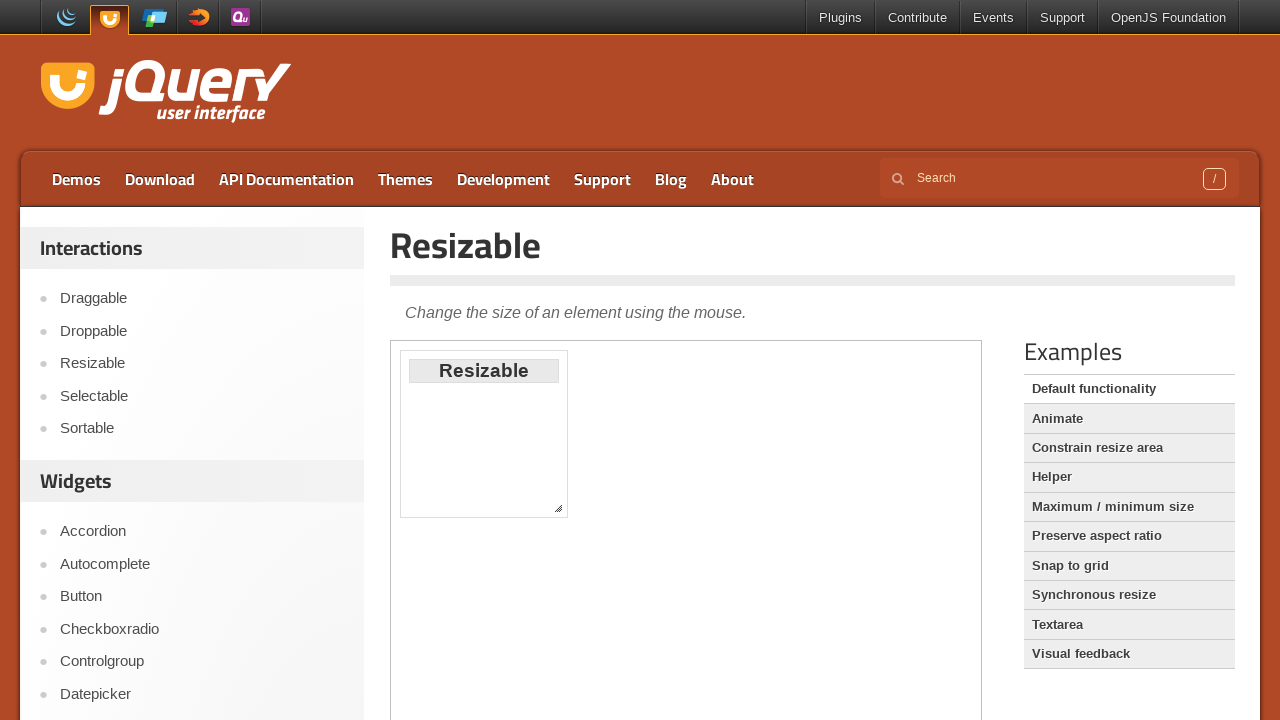

Moved mouse to the center of the resize handle at (558, 508)
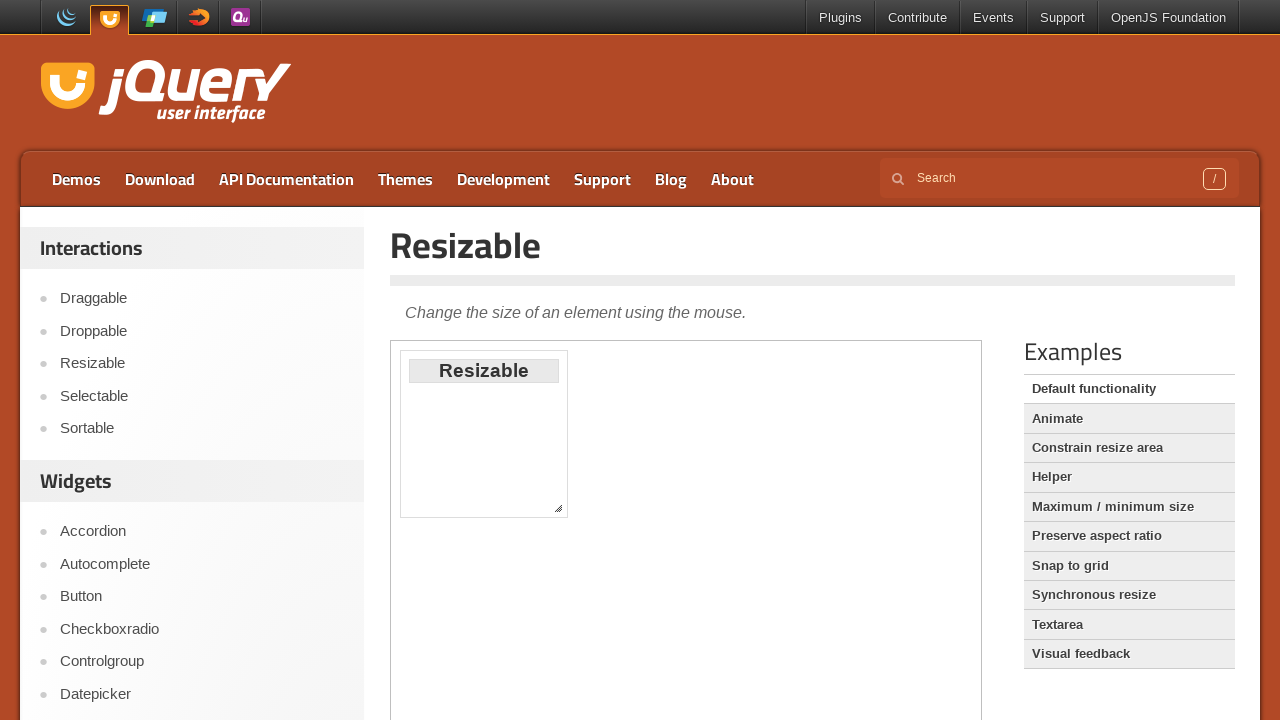

Pressed mouse button down on the resize handle at (558, 508)
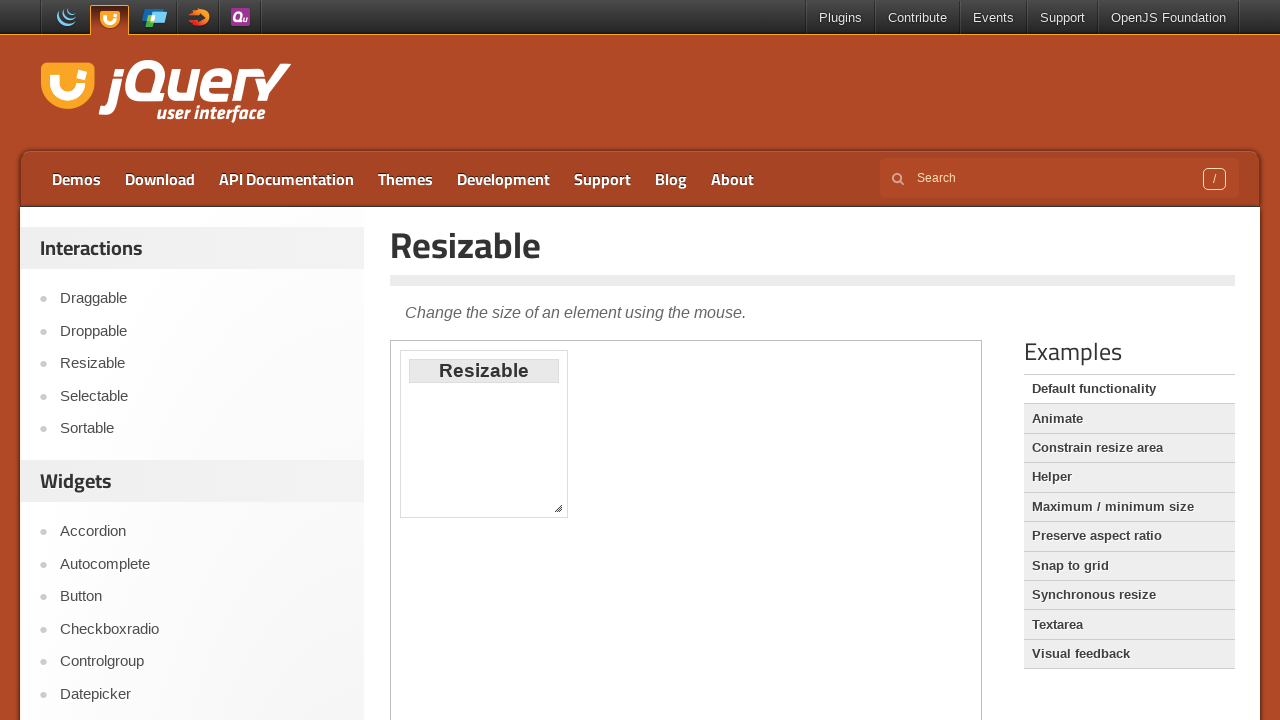

Dragged the resize handle to the right and down at (568, 528)
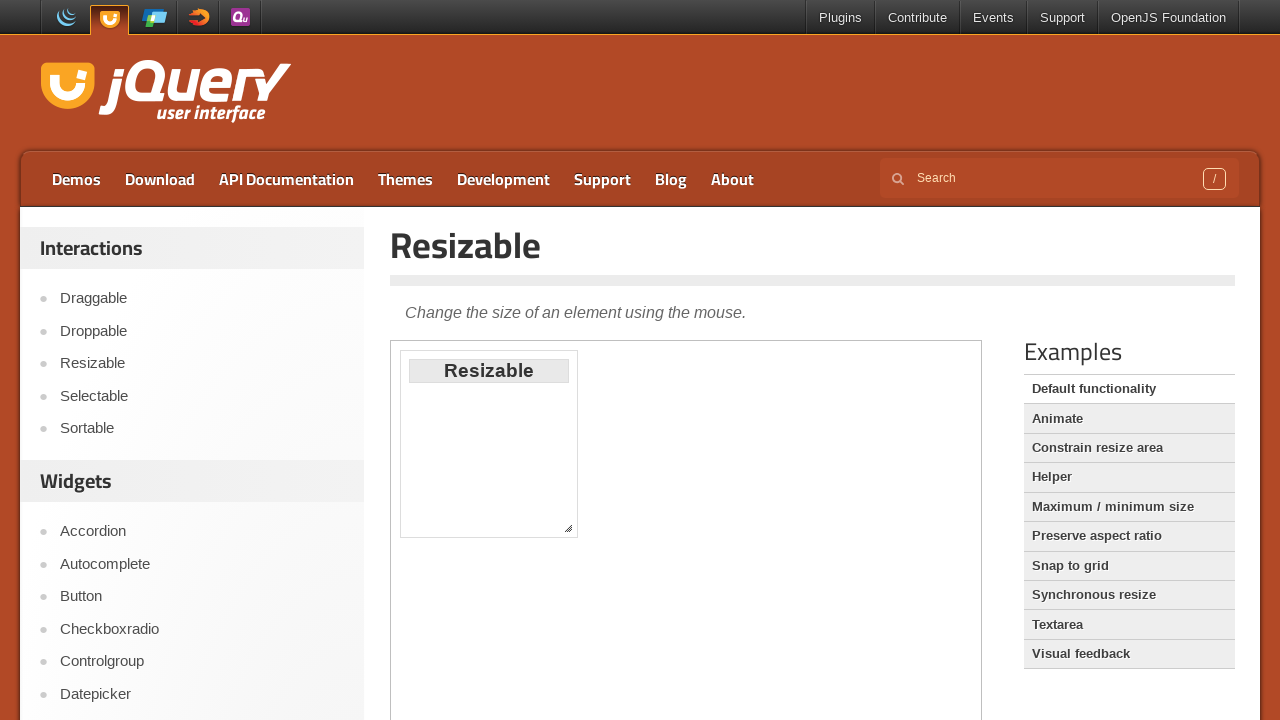

Released mouse button to complete the resize action at (568, 528)
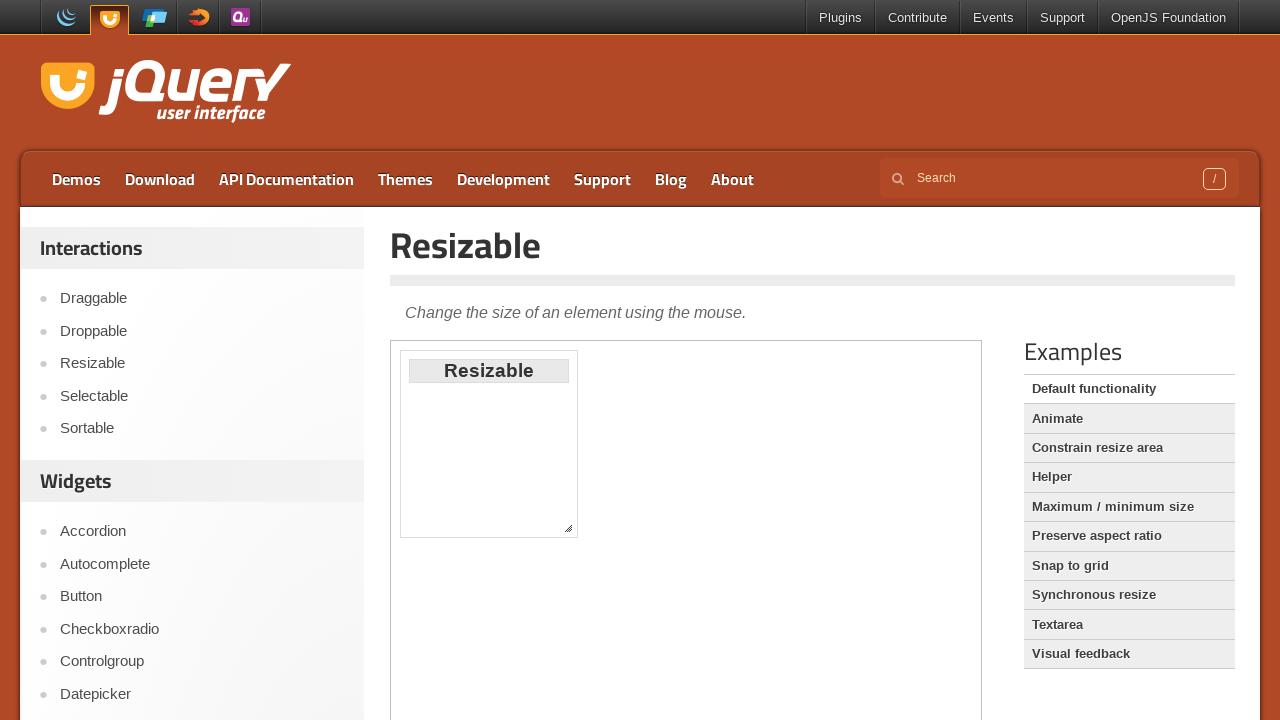

Clicked on the 8th navigation menu item at (732, 179) on #menu-top > li:nth-child(8) > a
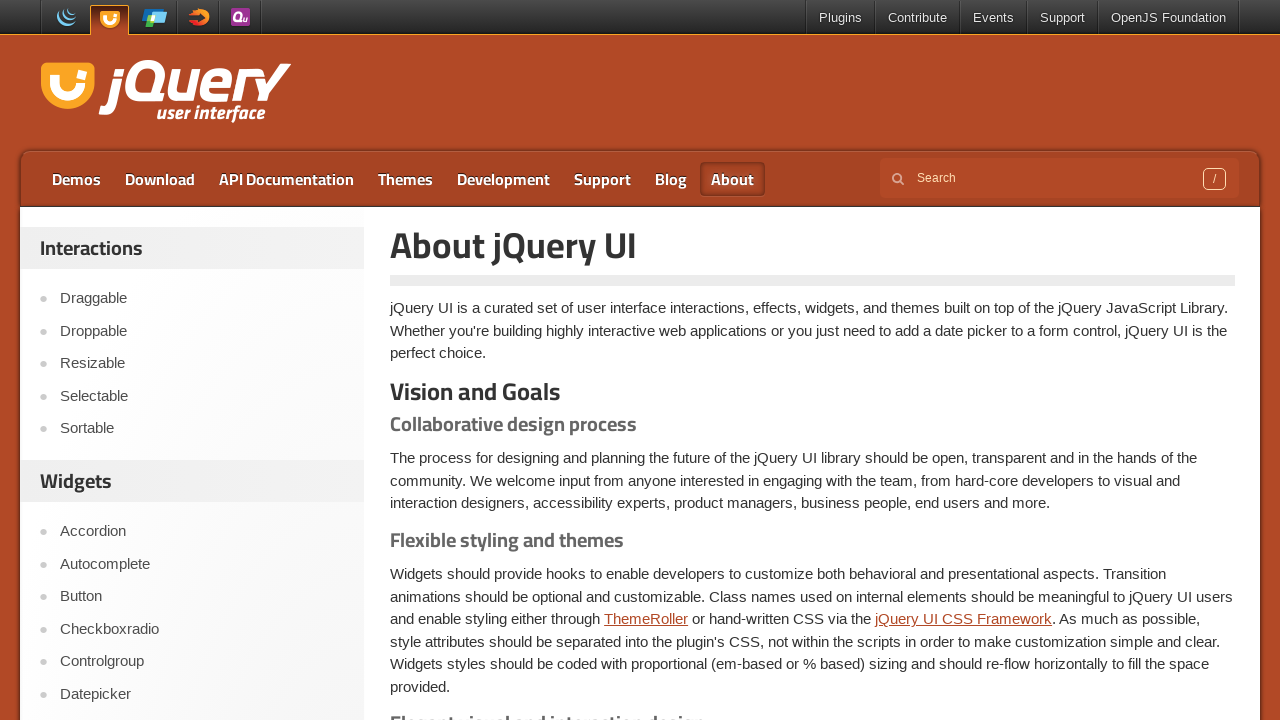

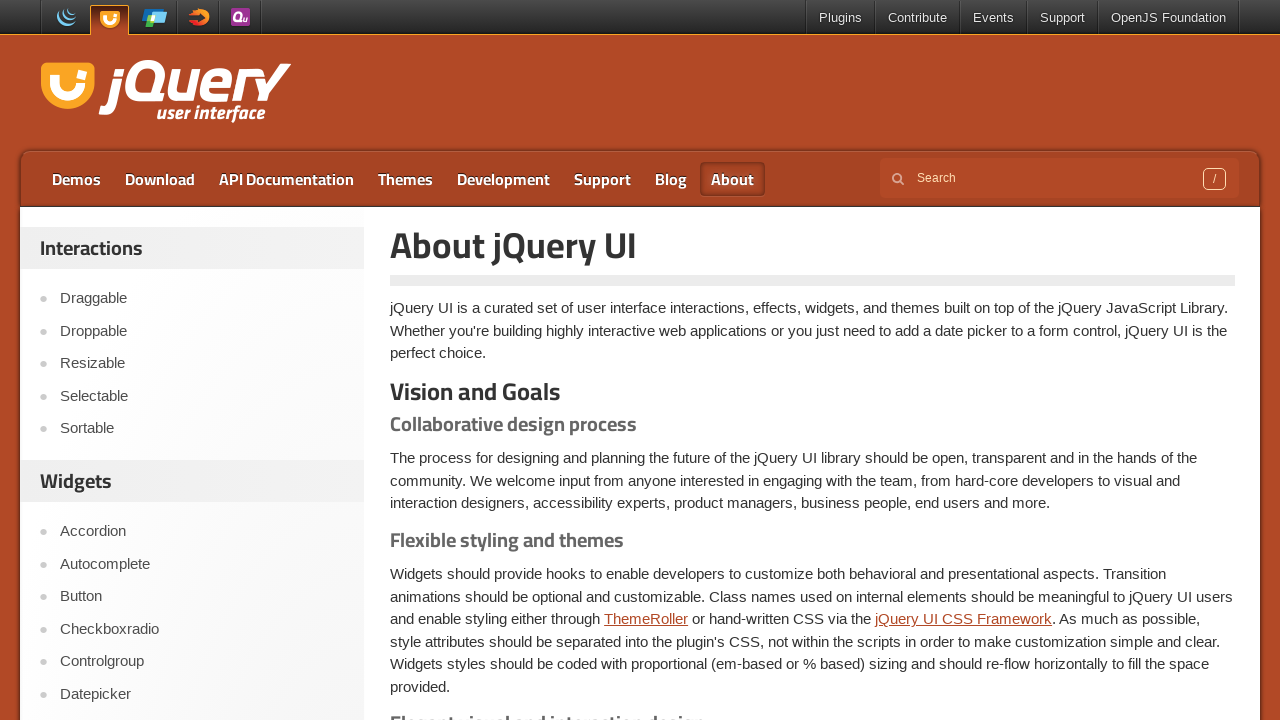